Navigates to the omayo blogspot test page and maximizes the browser window to fullscreen mode

Starting URL: https://omayo.blogspot.com/

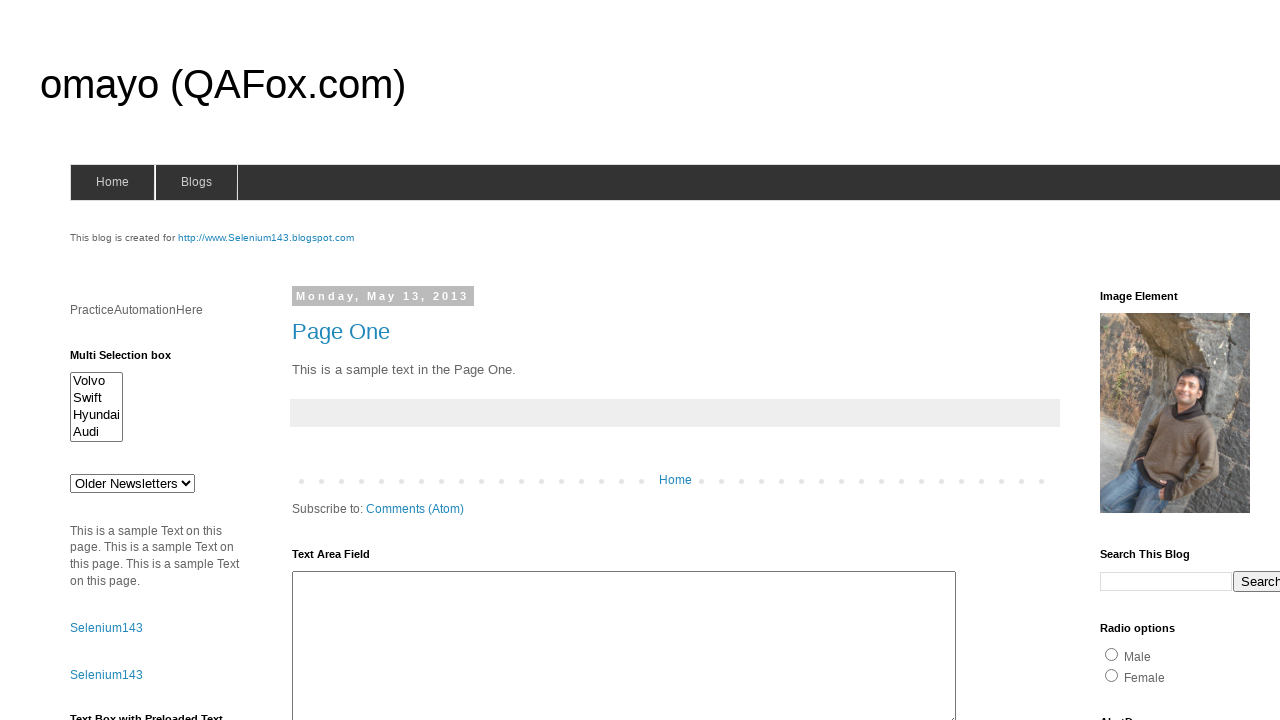

Set browser viewport to 1920x1080 fullscreen mode
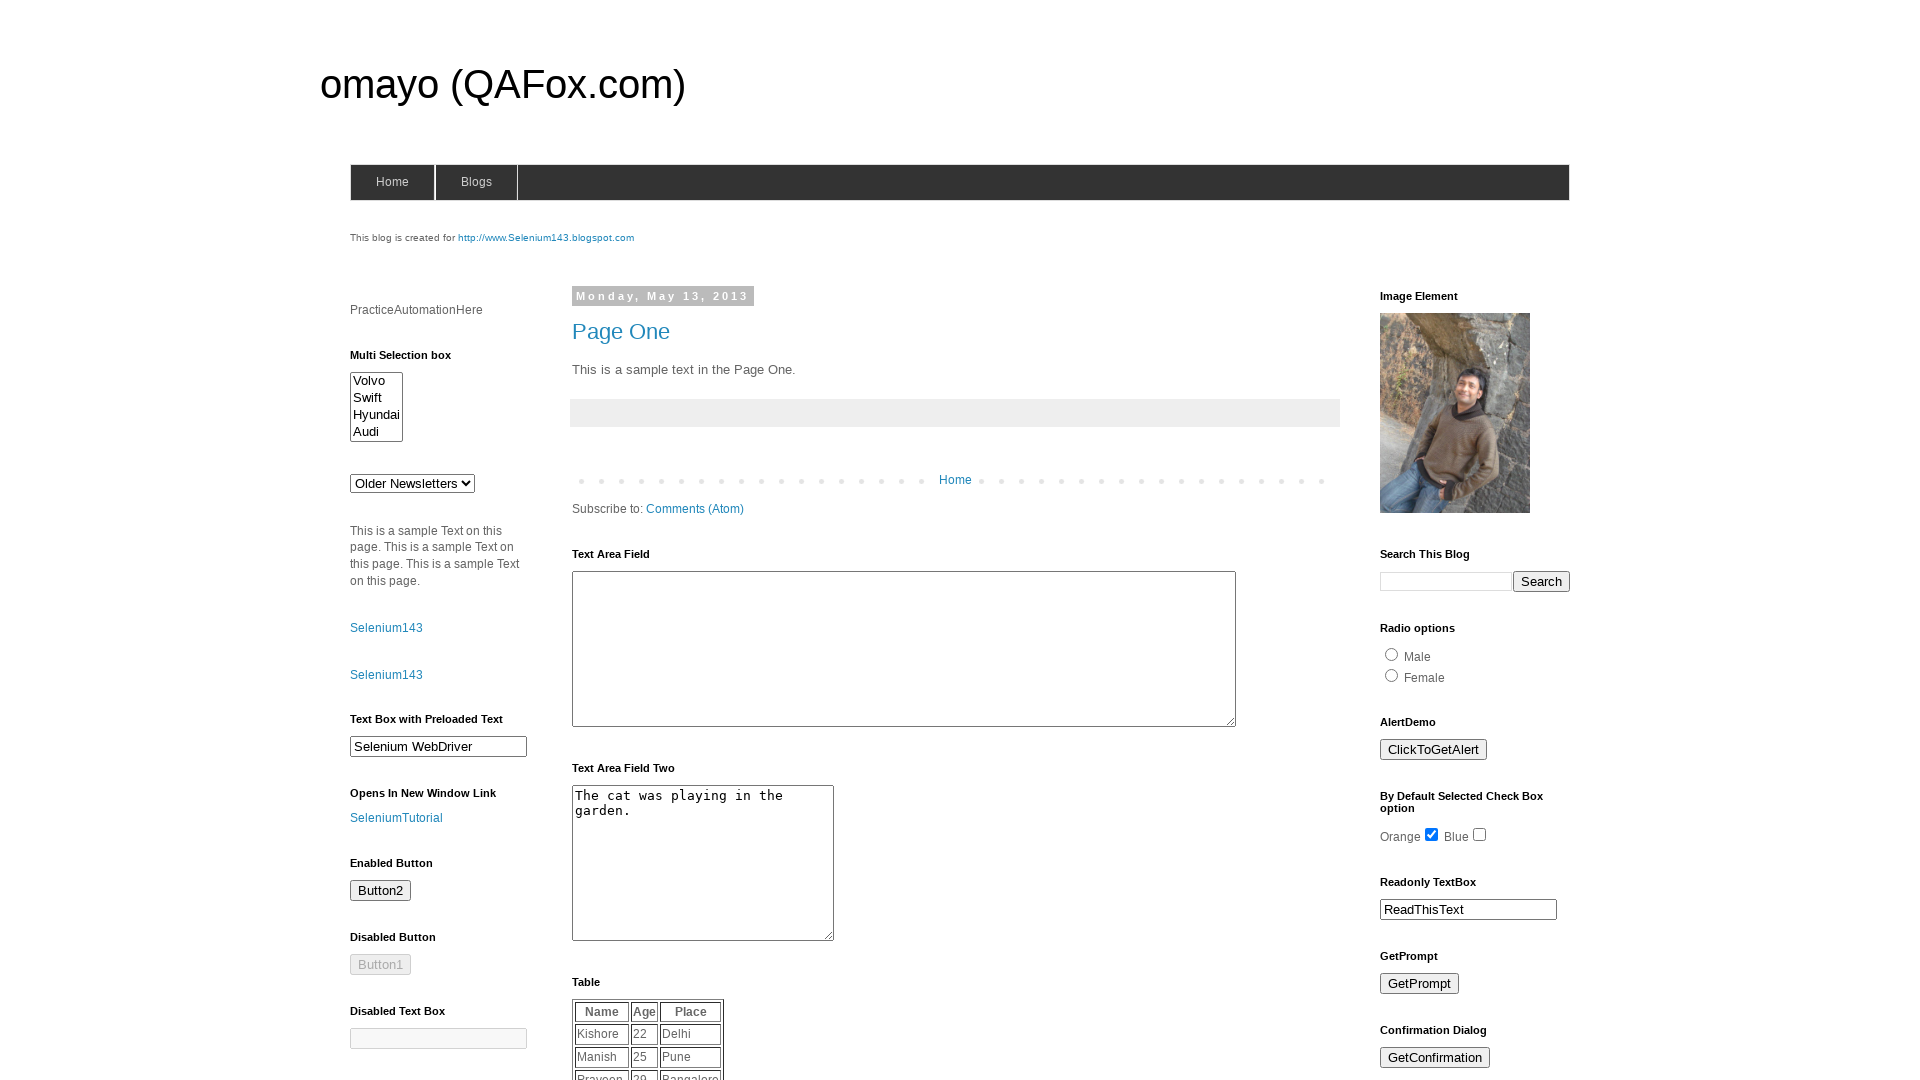

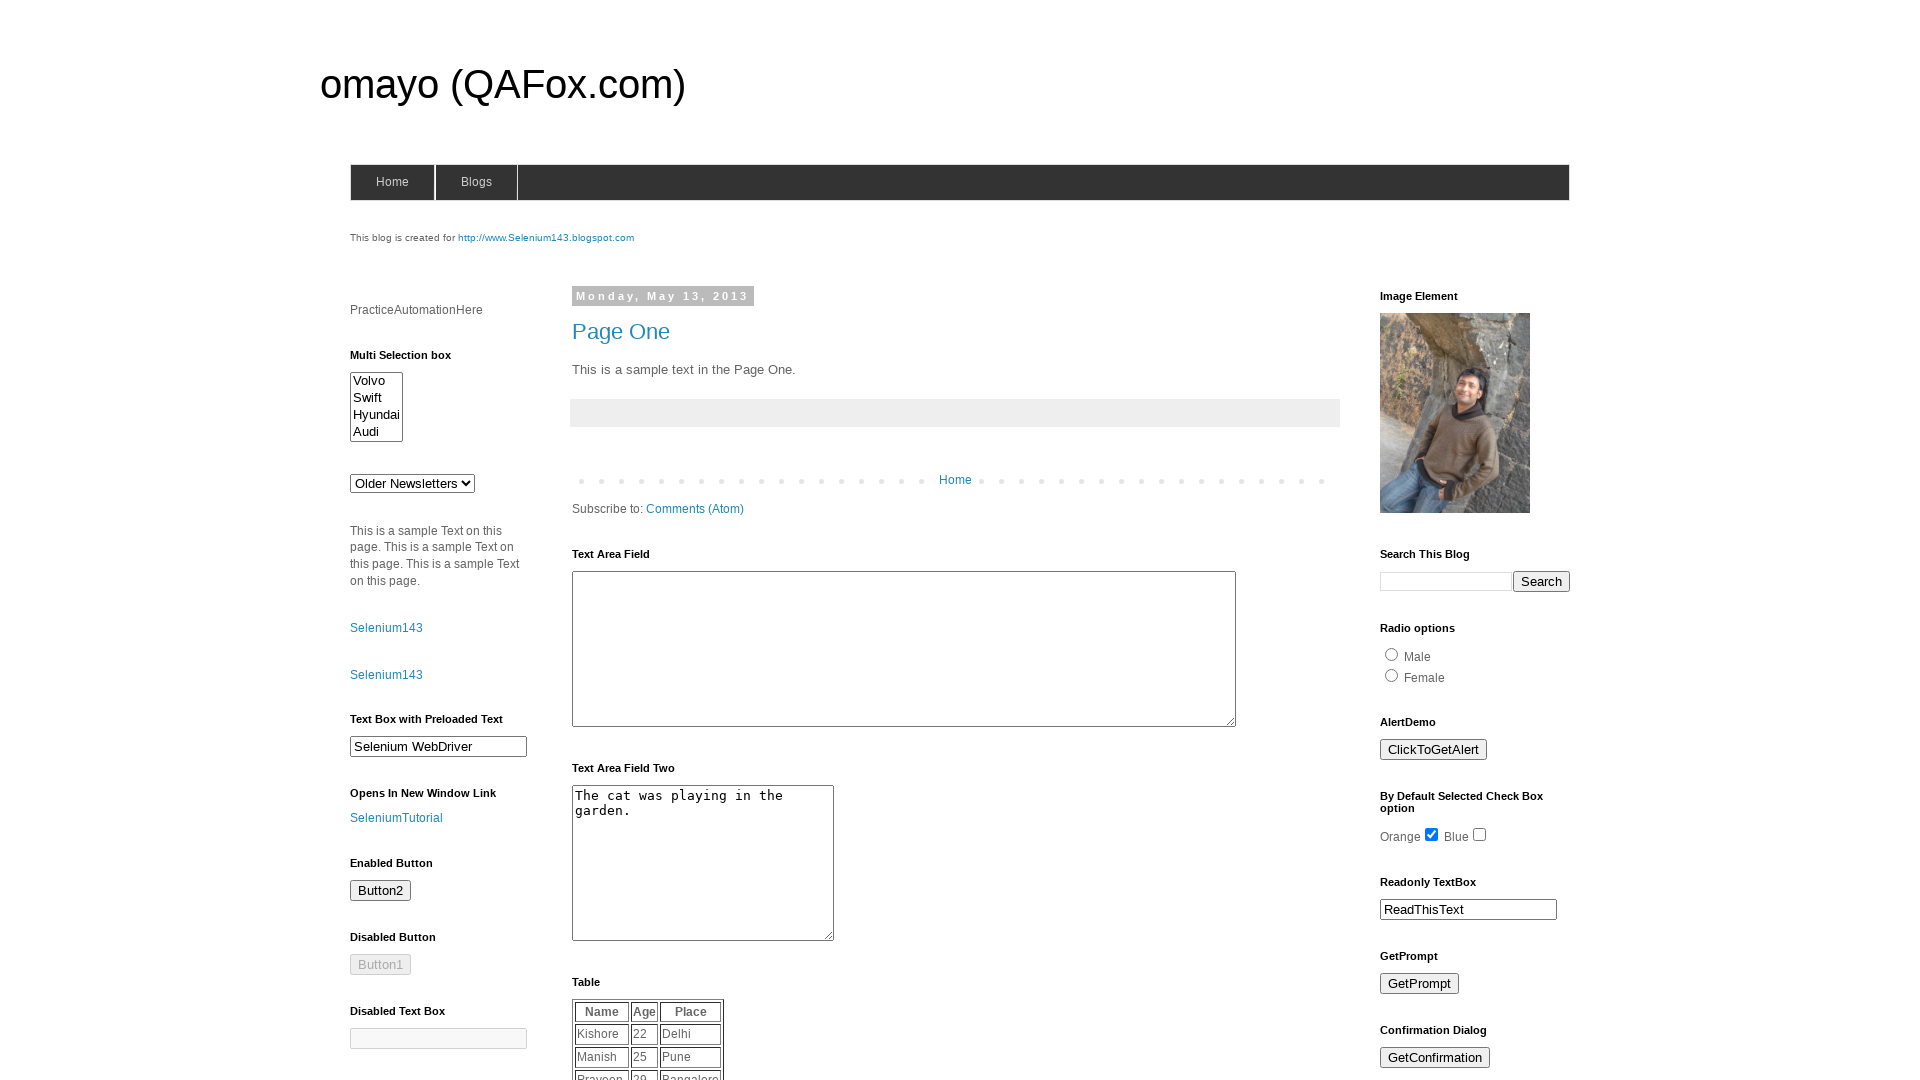